Tests that a floating menu stays visible after scrolling down to the footer of the page

Starting URL: http://the-internet.herokuapp.com/floating_menu

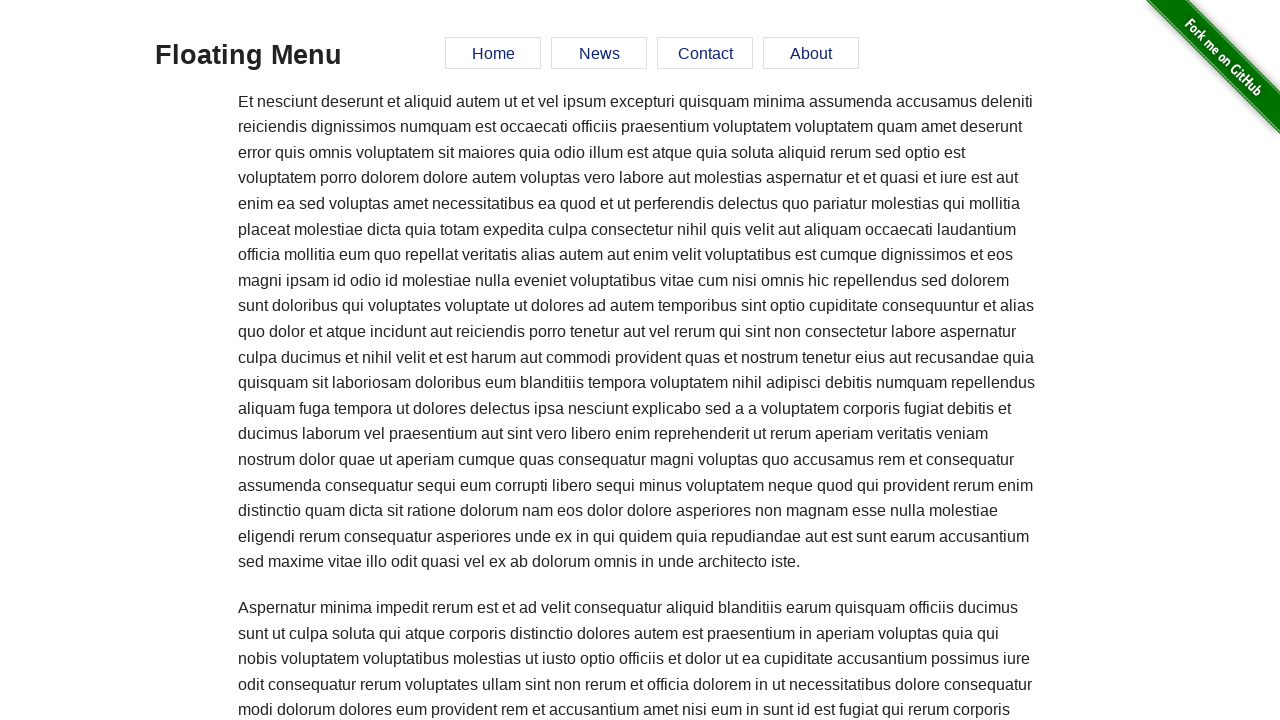

Waited for floating menu element to load
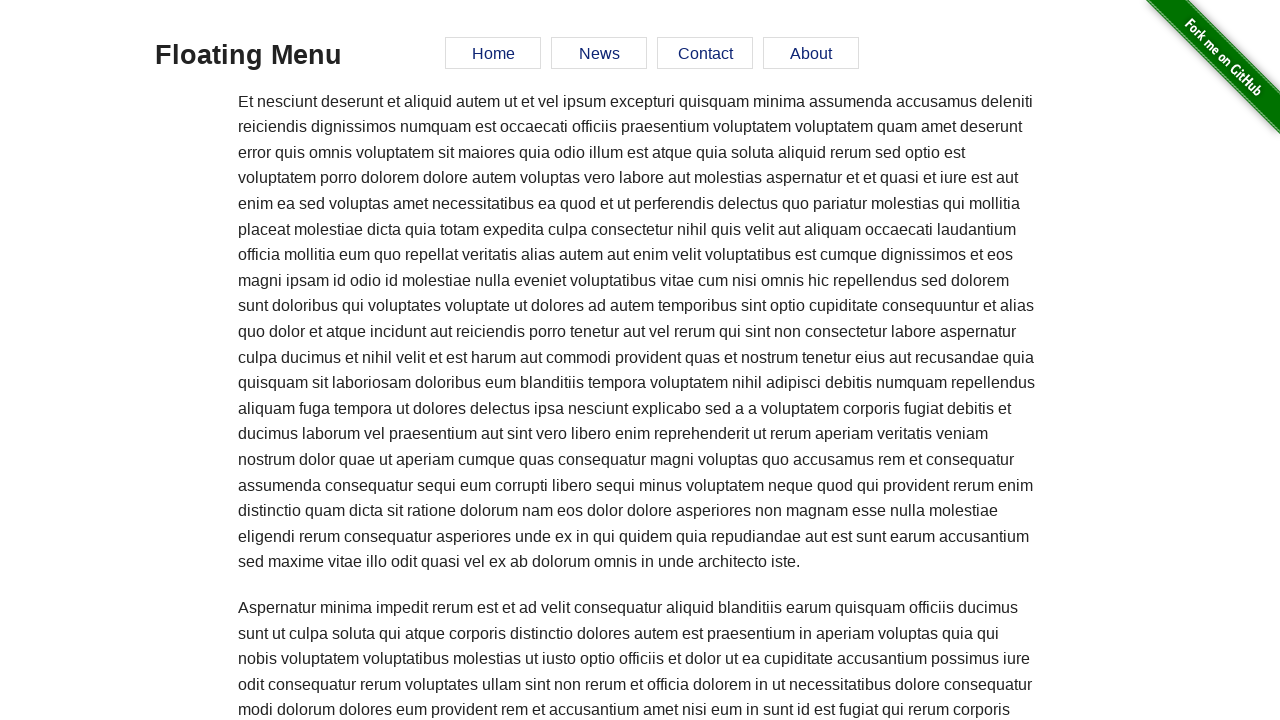

Scrolled down to footer of the page
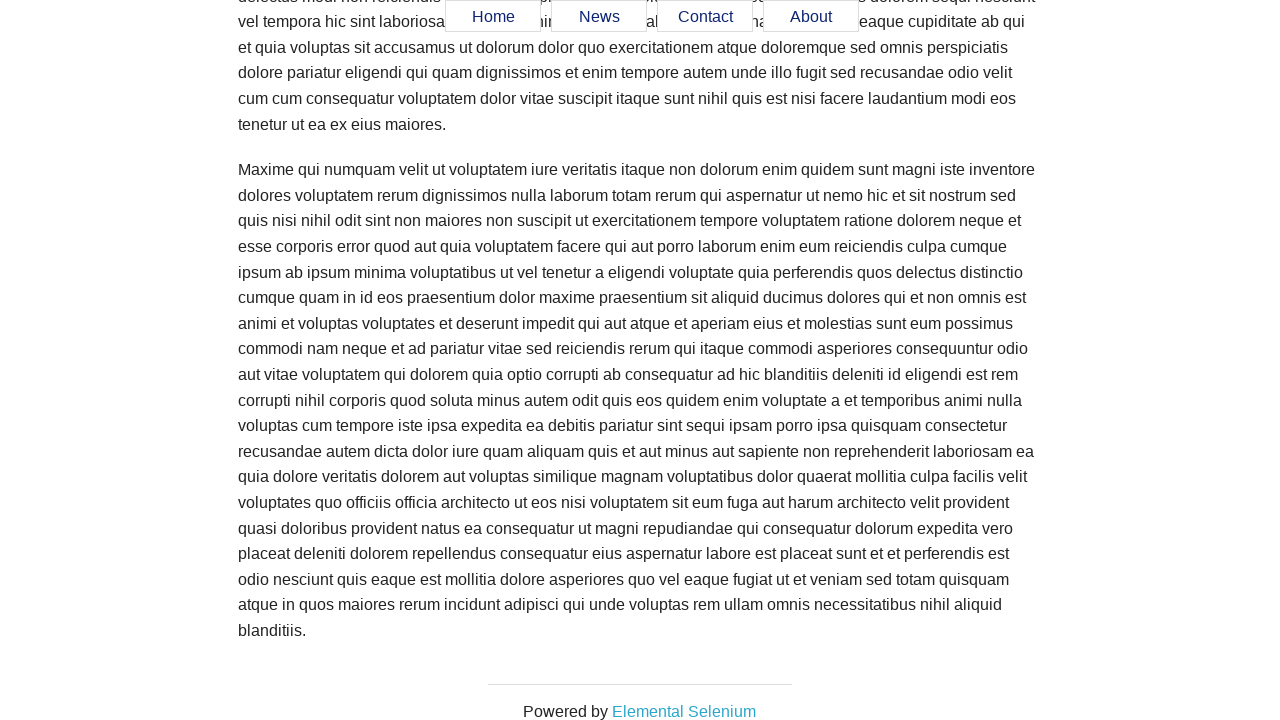

Verified that floating menu is still visible after scrolling to footer
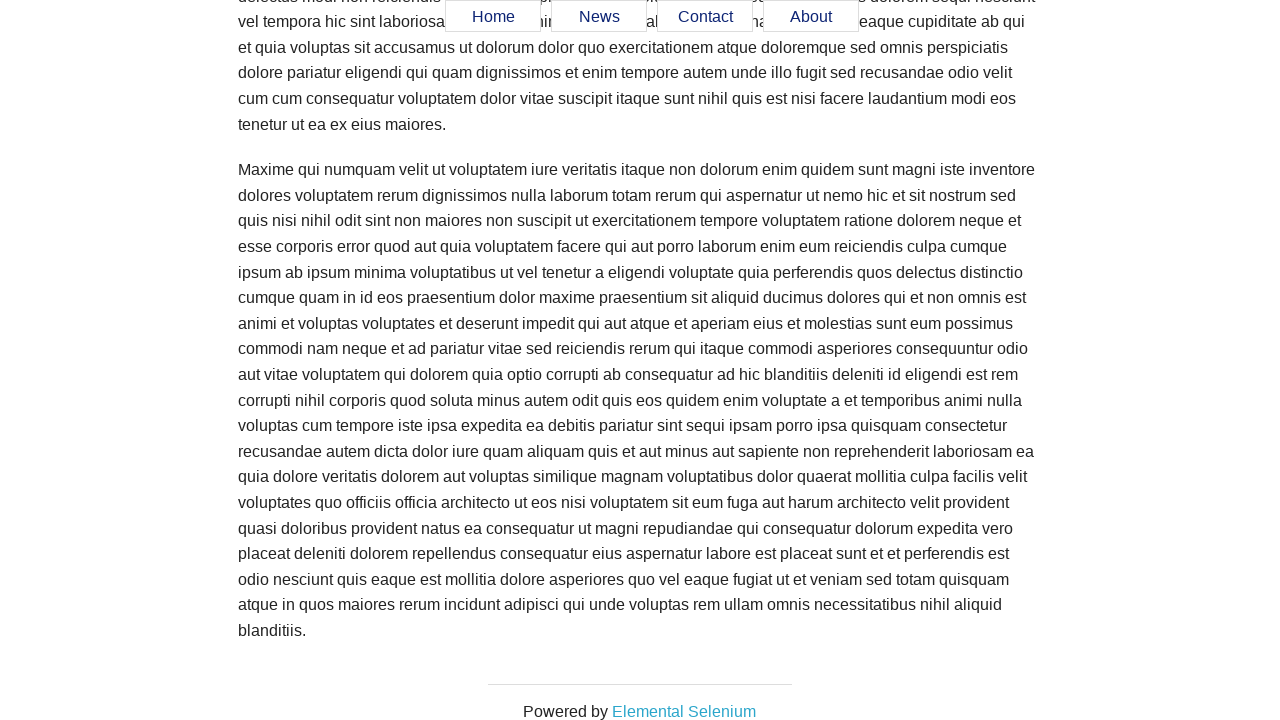

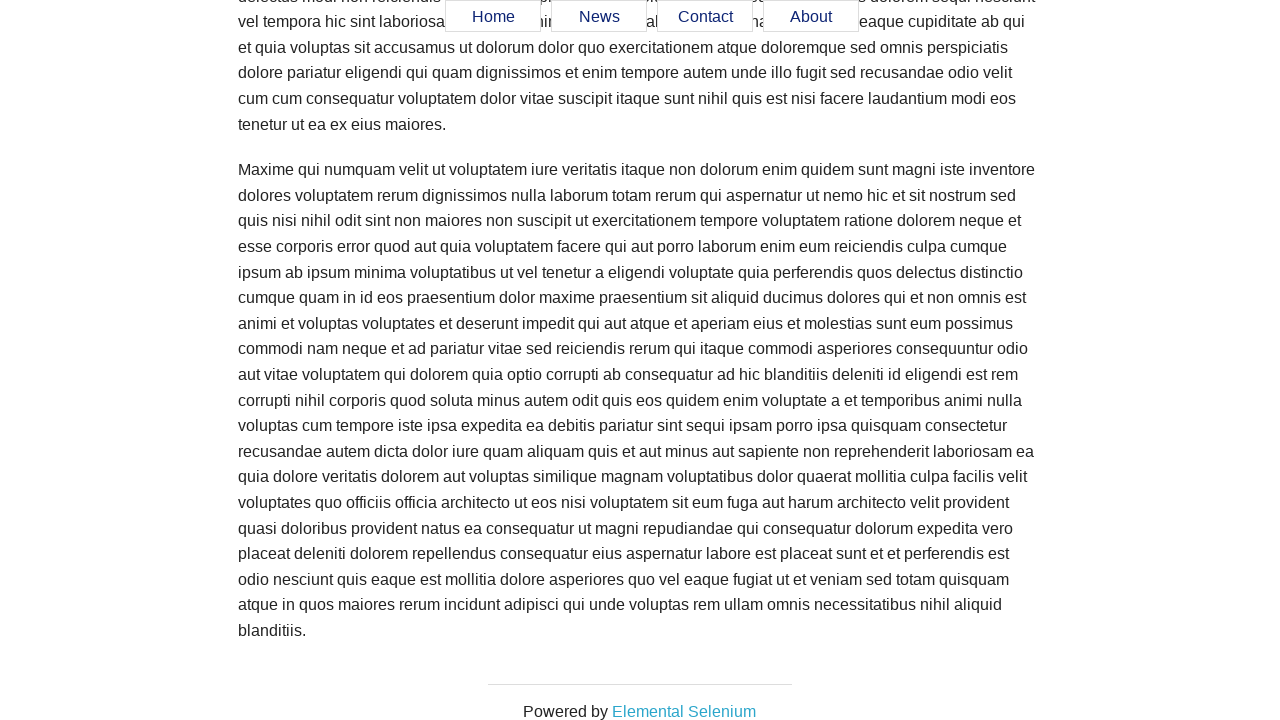